Tests prompt alert functionality by clicking a button, entering text into the prompt, and accepting it

Starting URL: https://demoqa.com/alerts

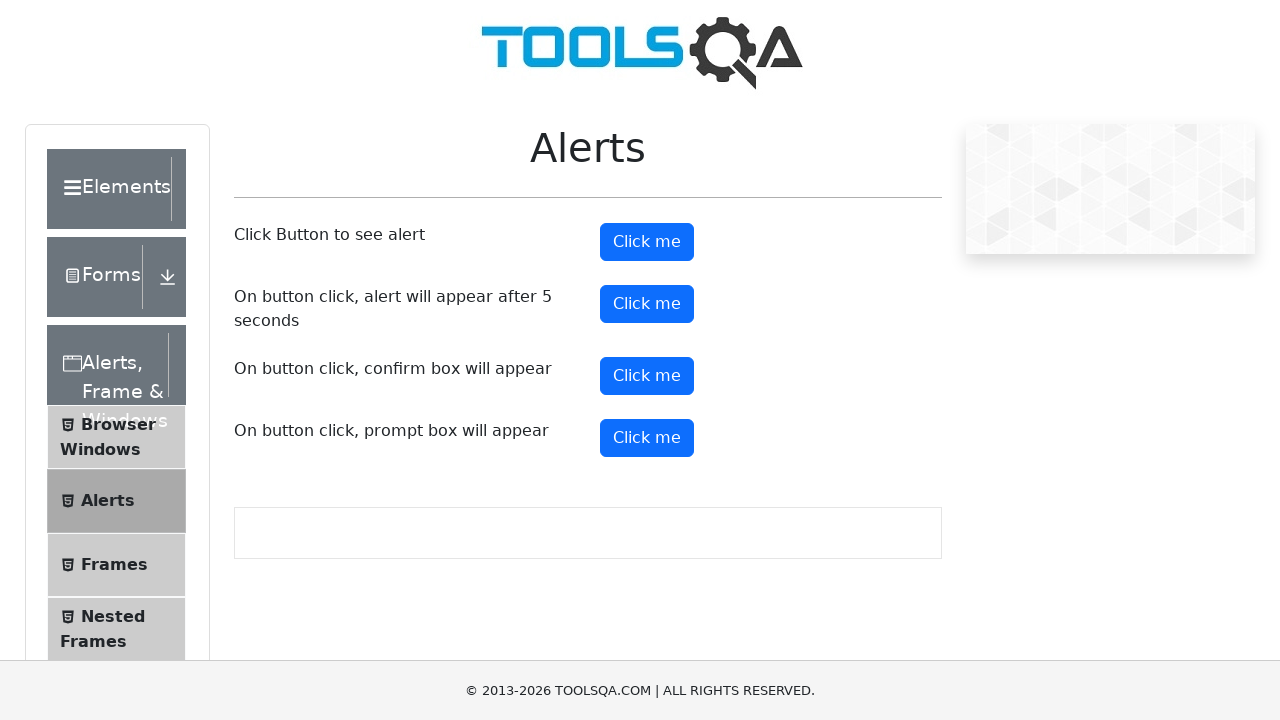

Set up dialog handler to accept prompt with 'Hi'
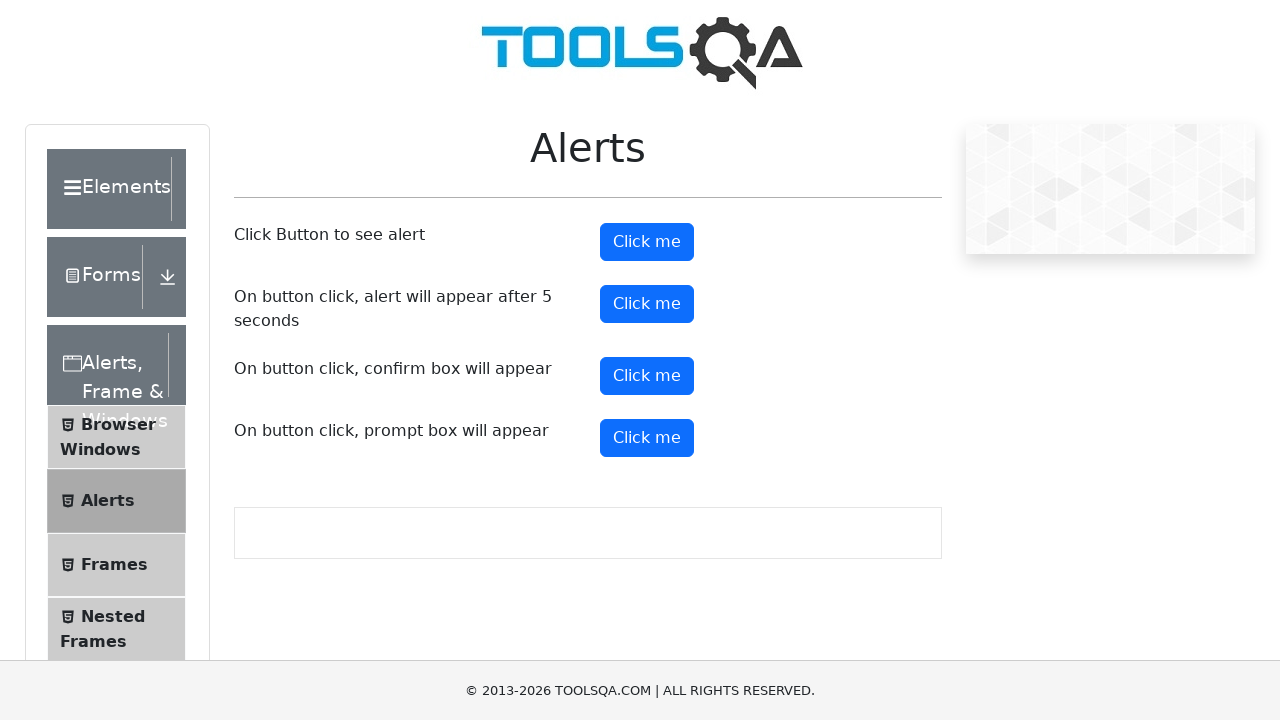

Clicked the prompt button to trigger the alert at (647, 438) on #promtButton
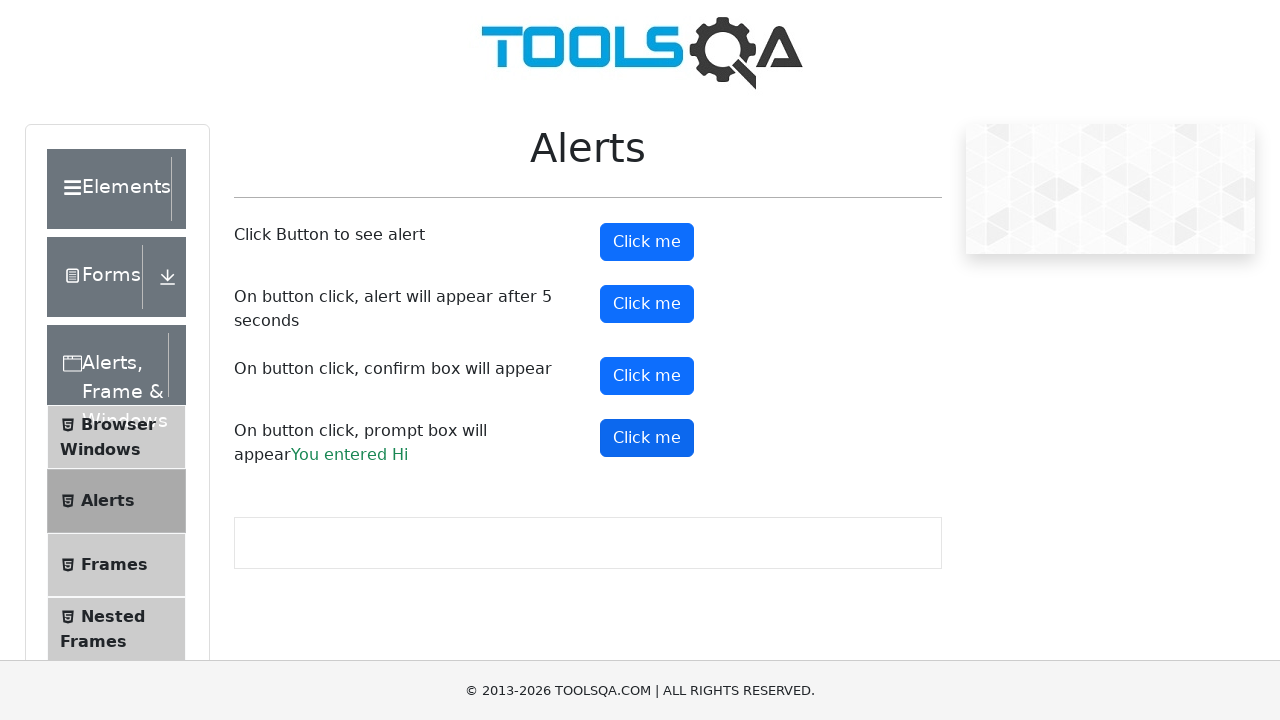

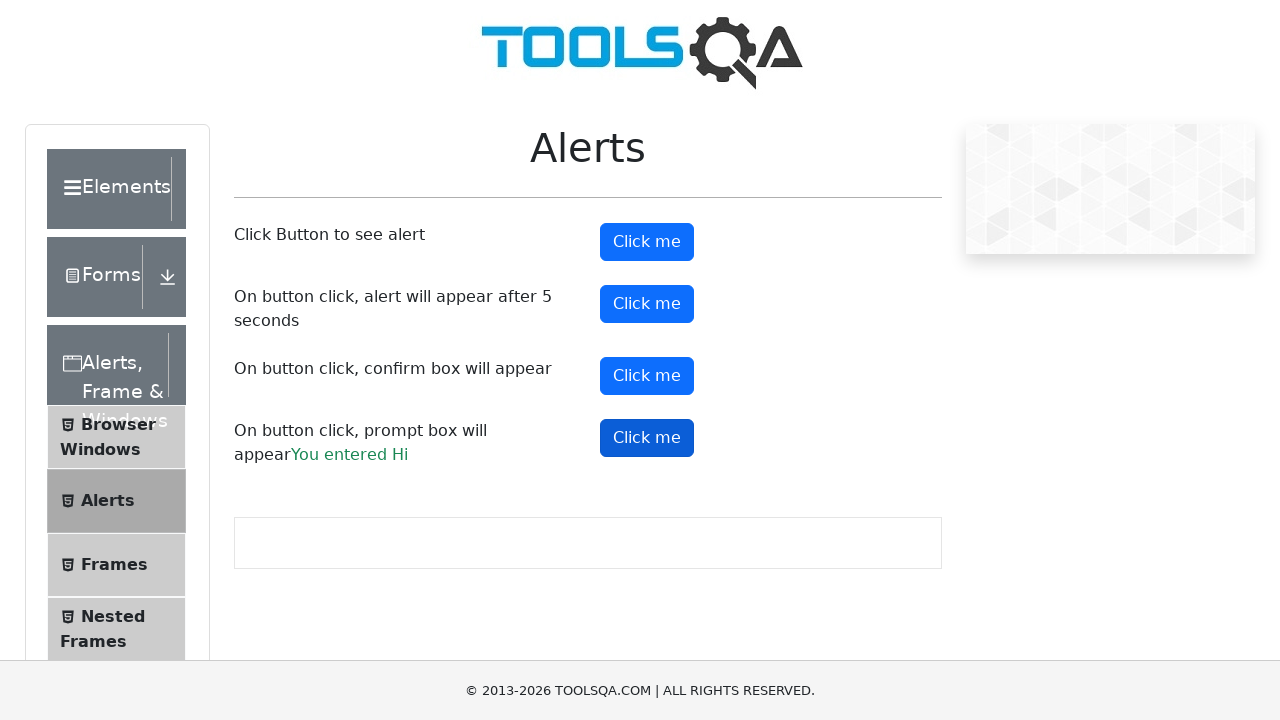